Tests accepting a JavaScript alert by clicking the first button and verifying the success message

Starting URL: https://the-internet.herokuapp.com/javascript_alerts

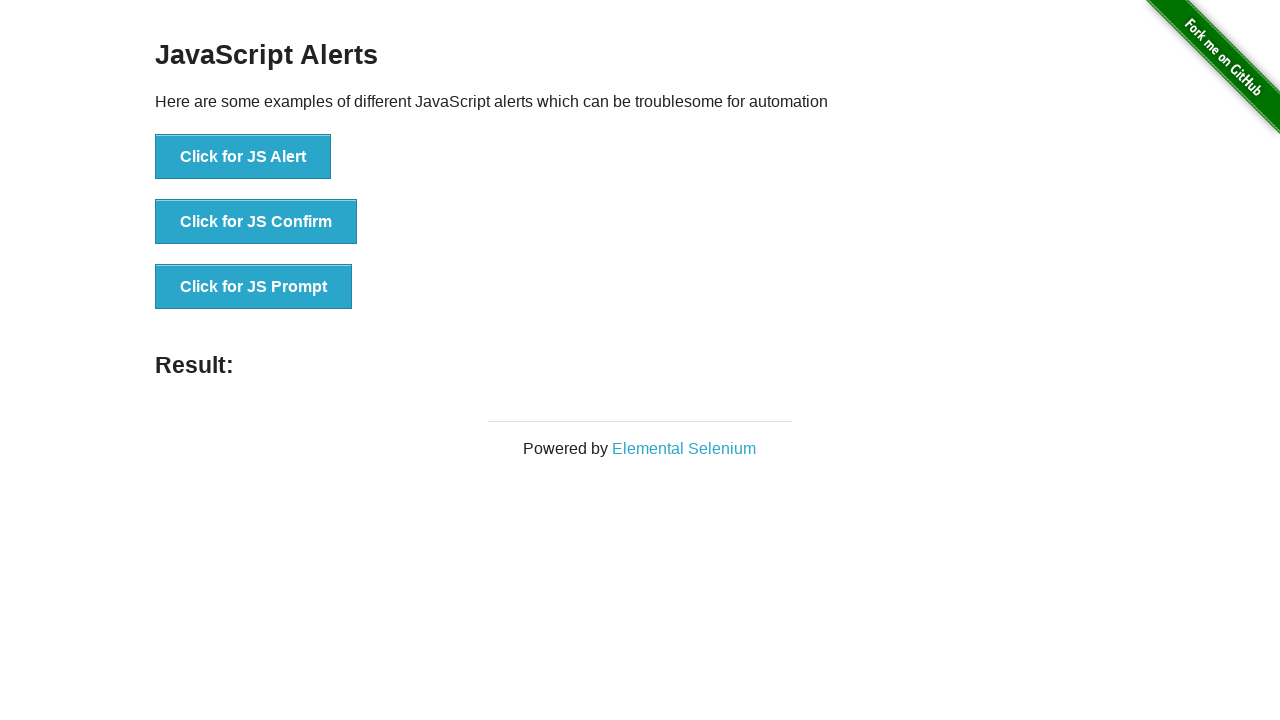

Clicked button to trigger JavaScript alert at (243, 157) on text='Click for JS Alert'
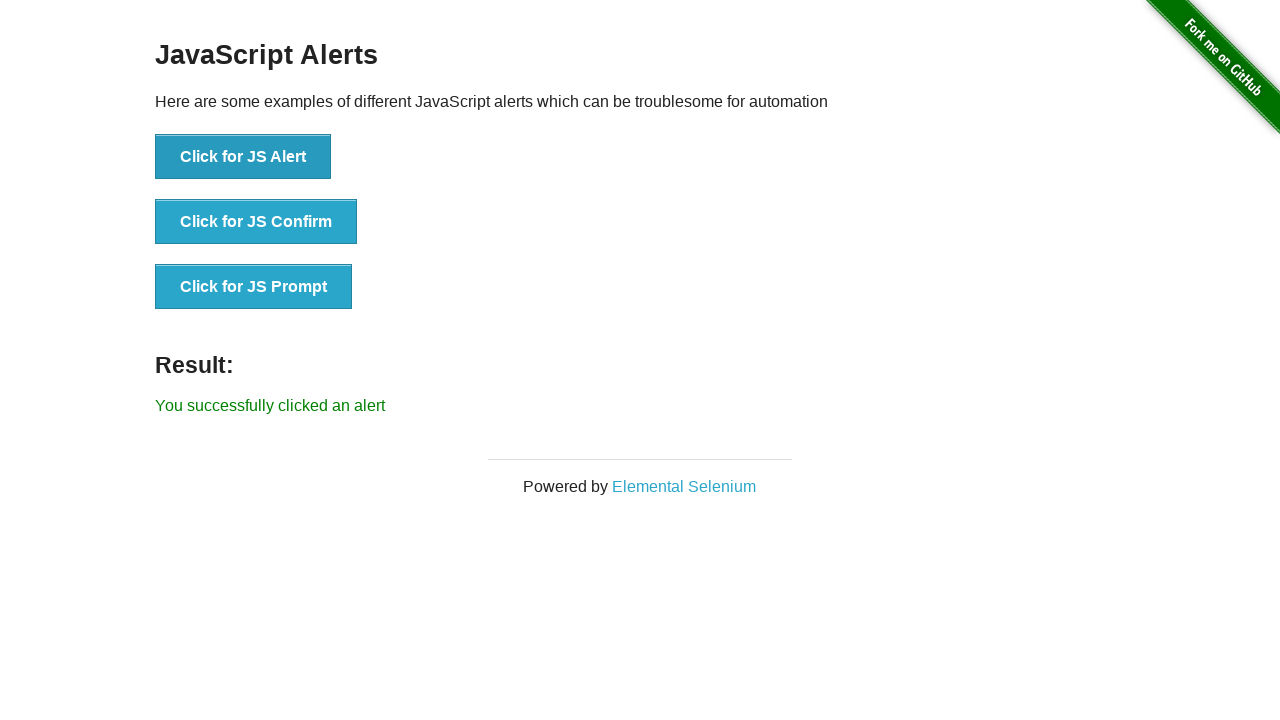

Set up dialog handler to accept alert
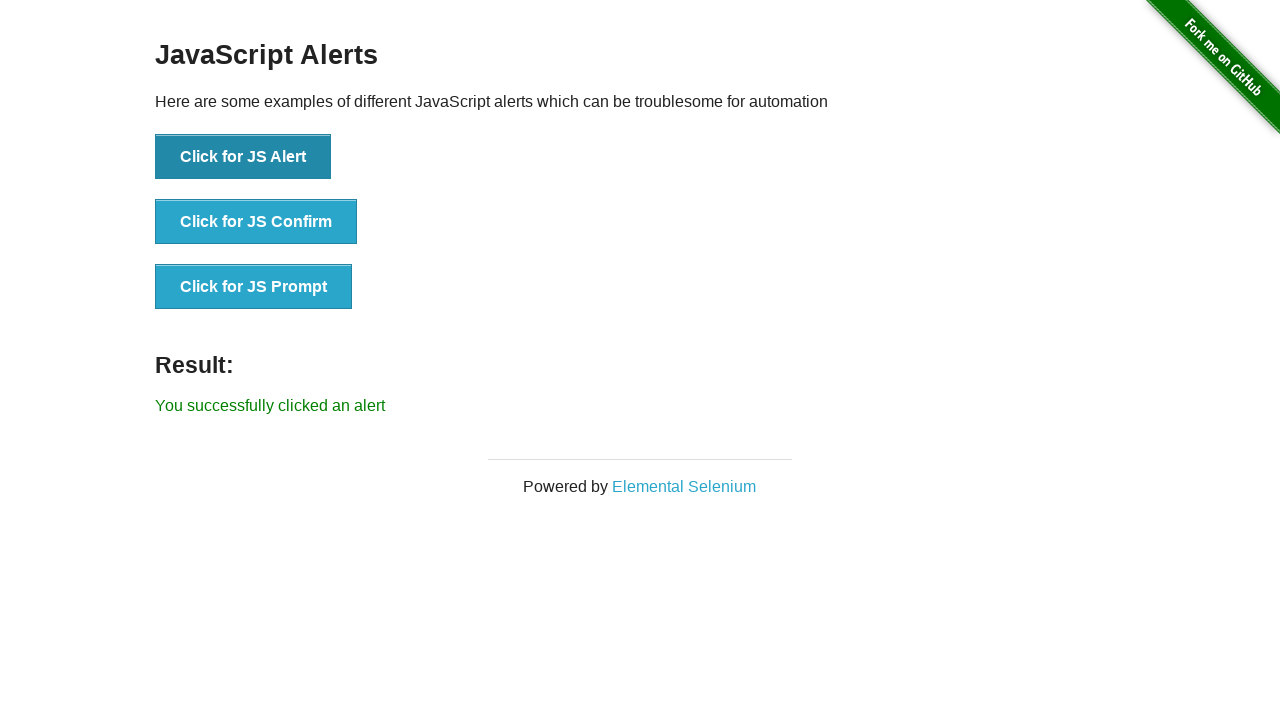

Located result message element
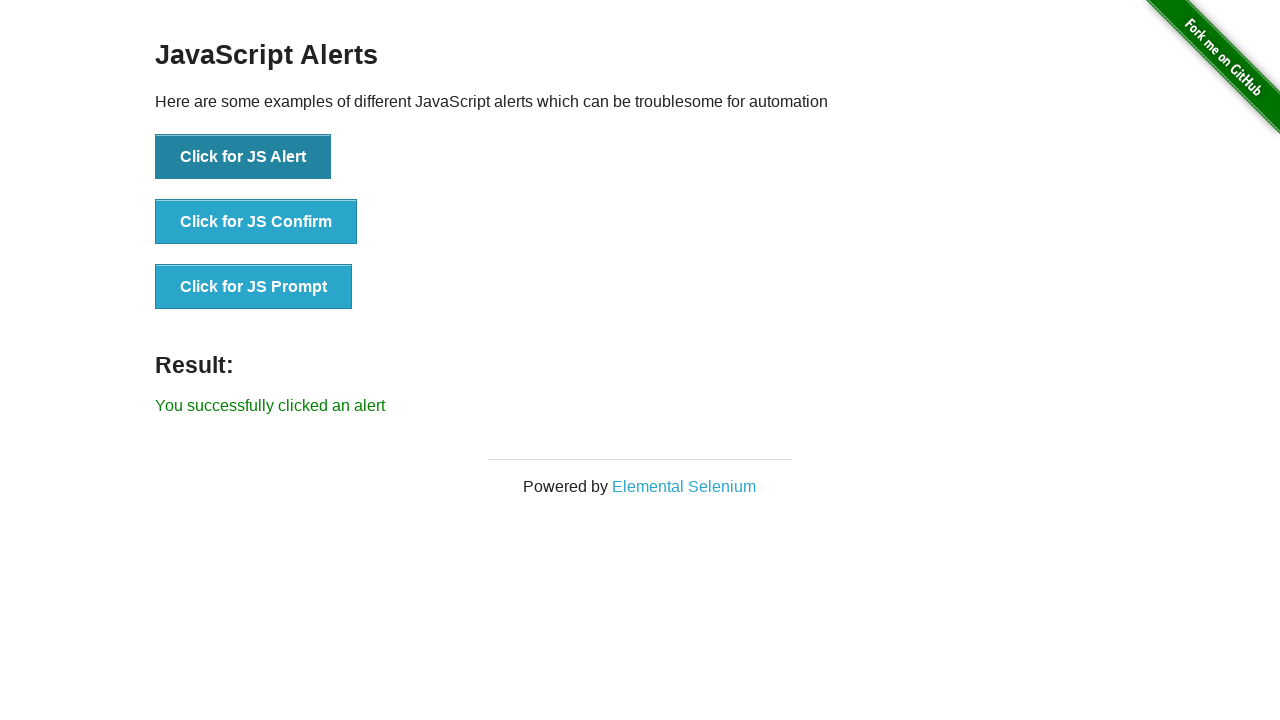

Verified success message: 'You successfully clicked an alert'
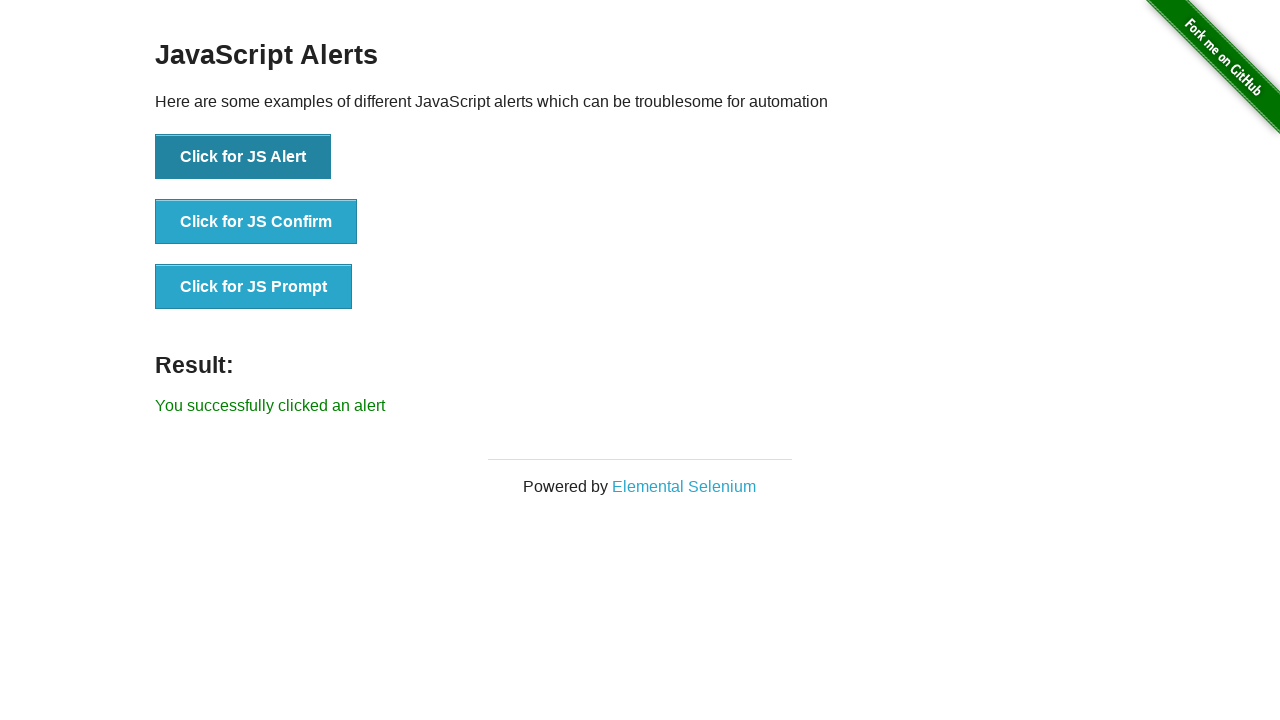

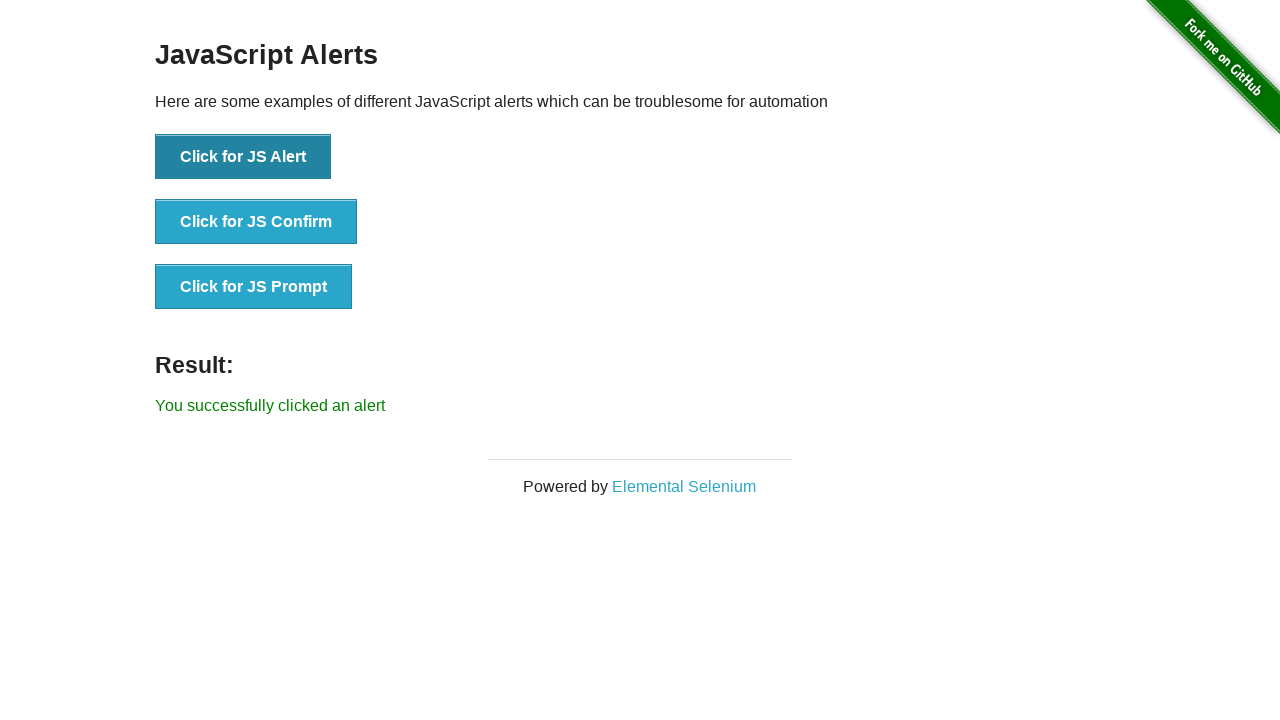